Tests text comparison functionality by entering text in the first input field, using keyboard shortcuts to select all, copy, tab to the second input field, and paste the text

Starting URL: https://text-compare.com/

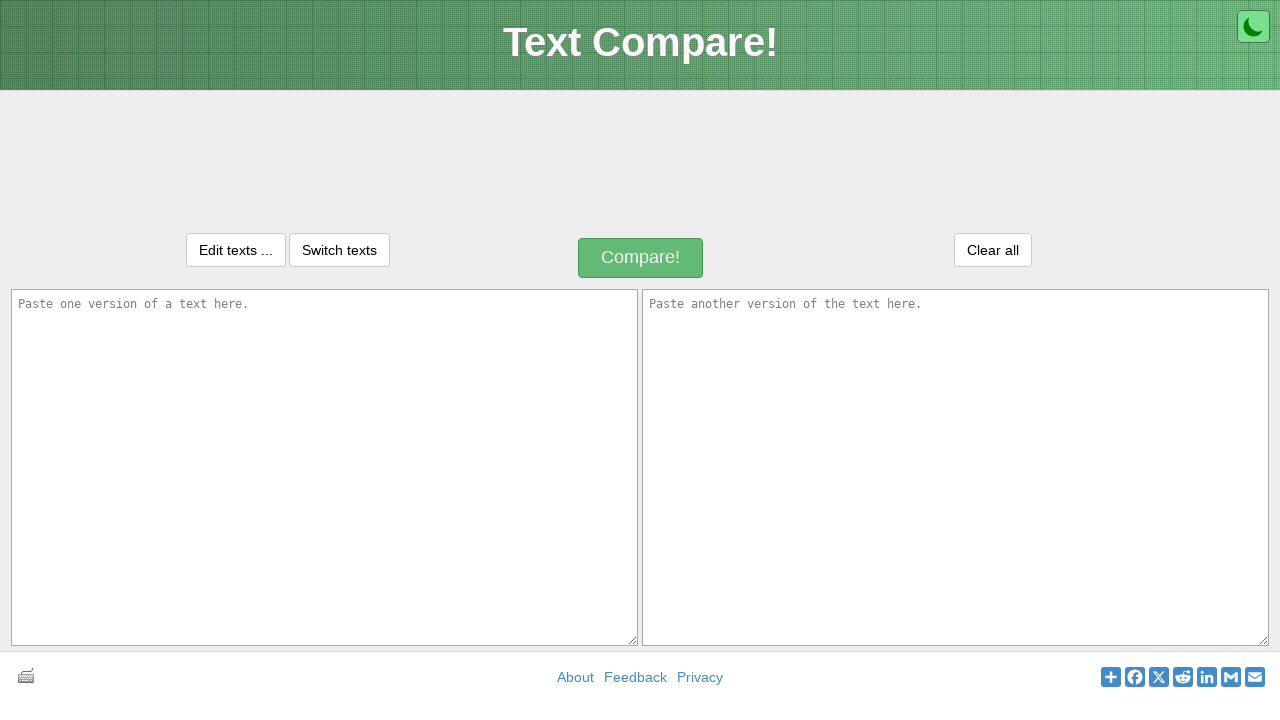

Entered 'priya' in the first input field on #inputText1
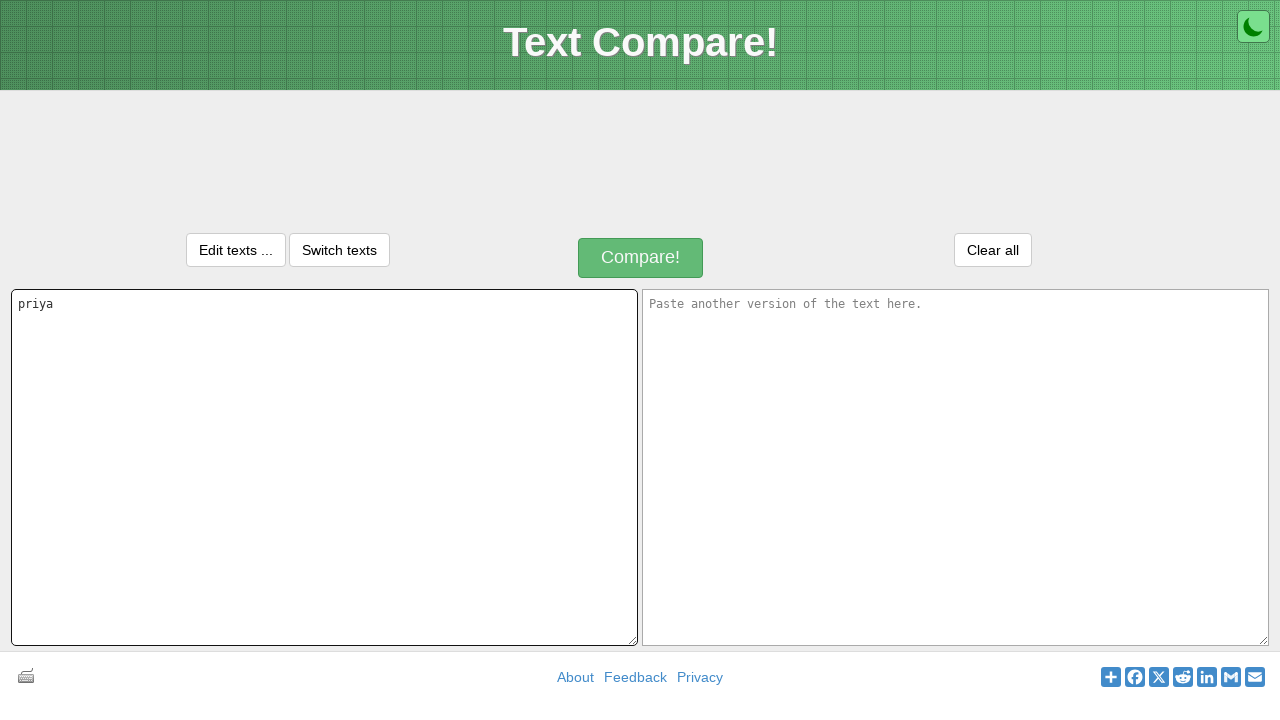

Selected all text in the first input field using Ctrl+A
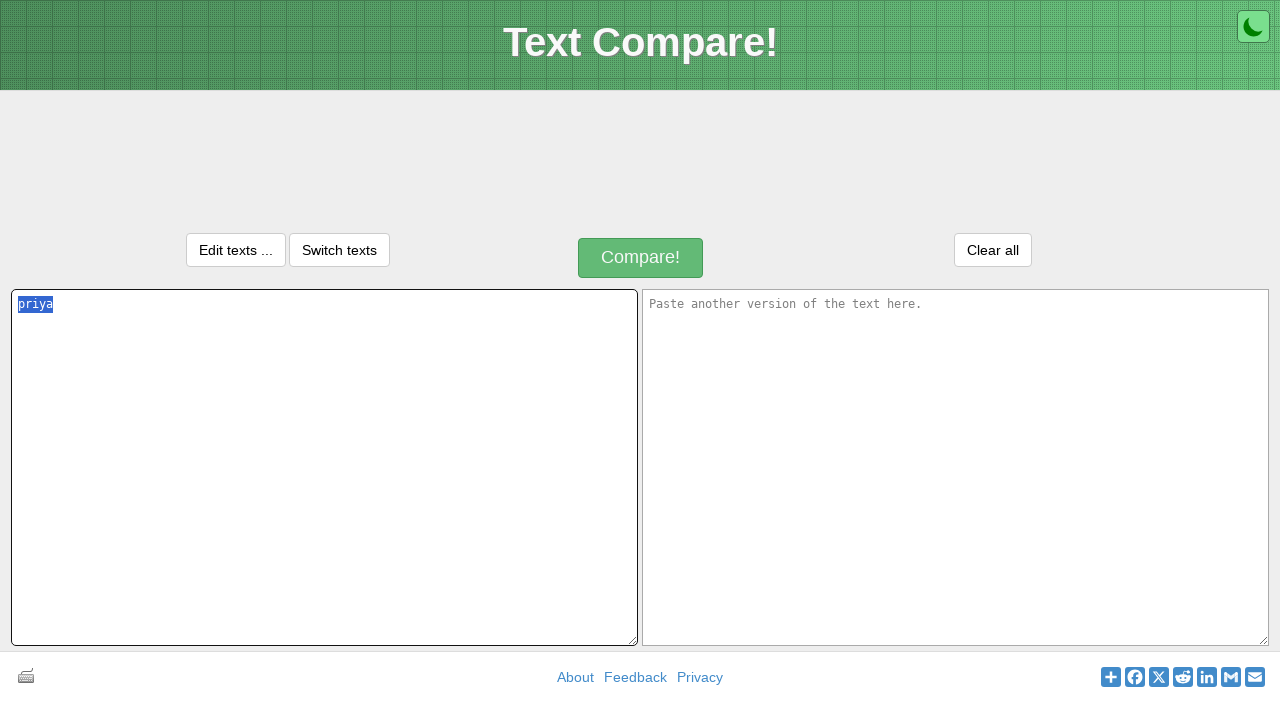

Copied selected text using Ctrl+C
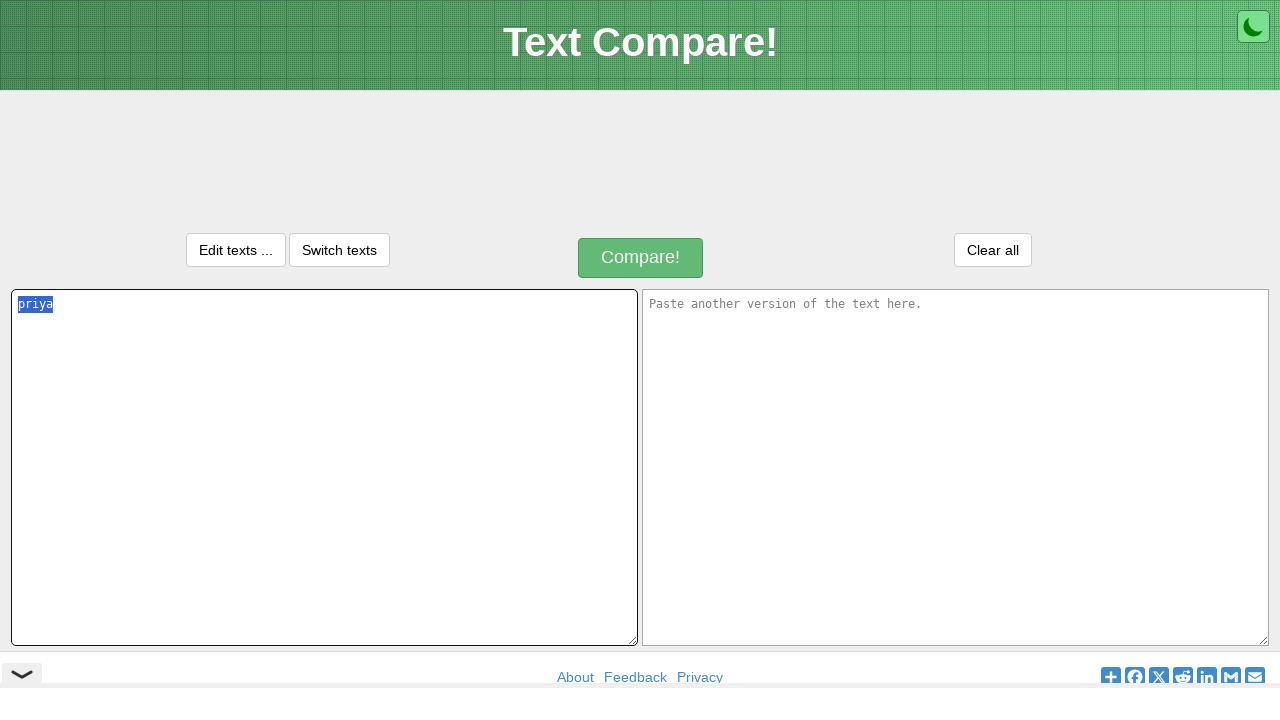

Tabbed to move focus to the second input field
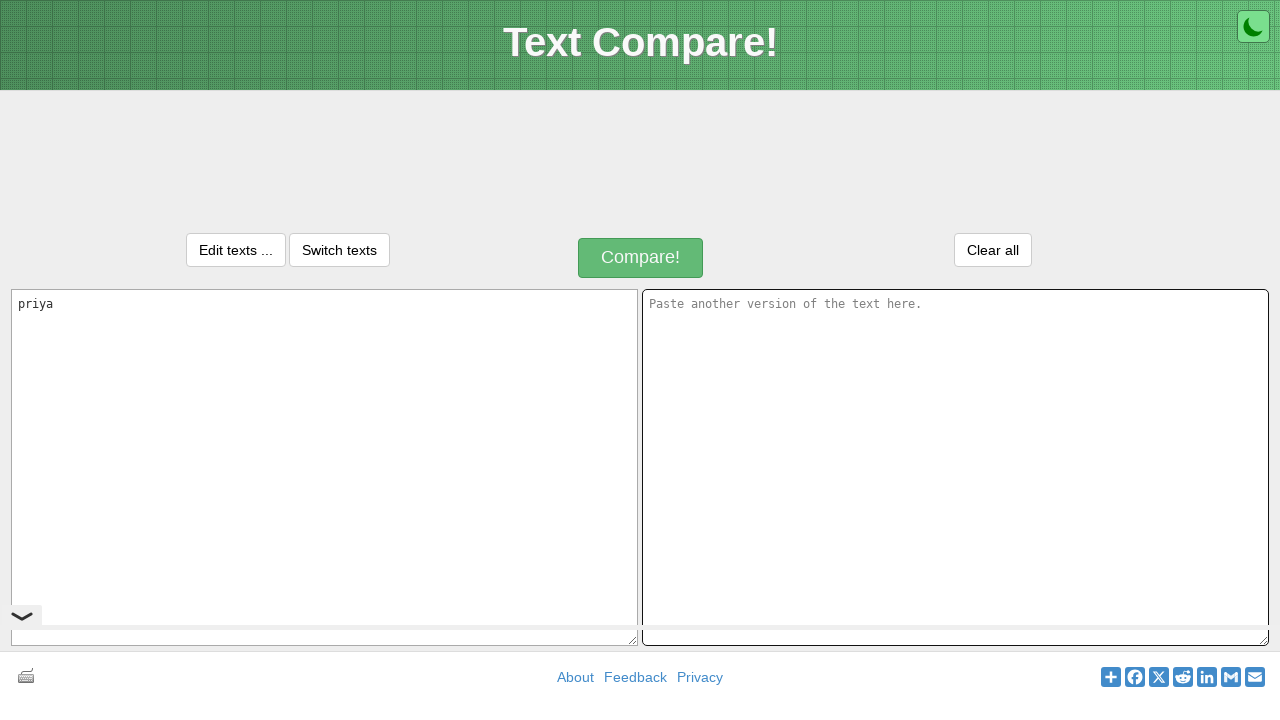

Pasted text into the second input field using Ctrl+V
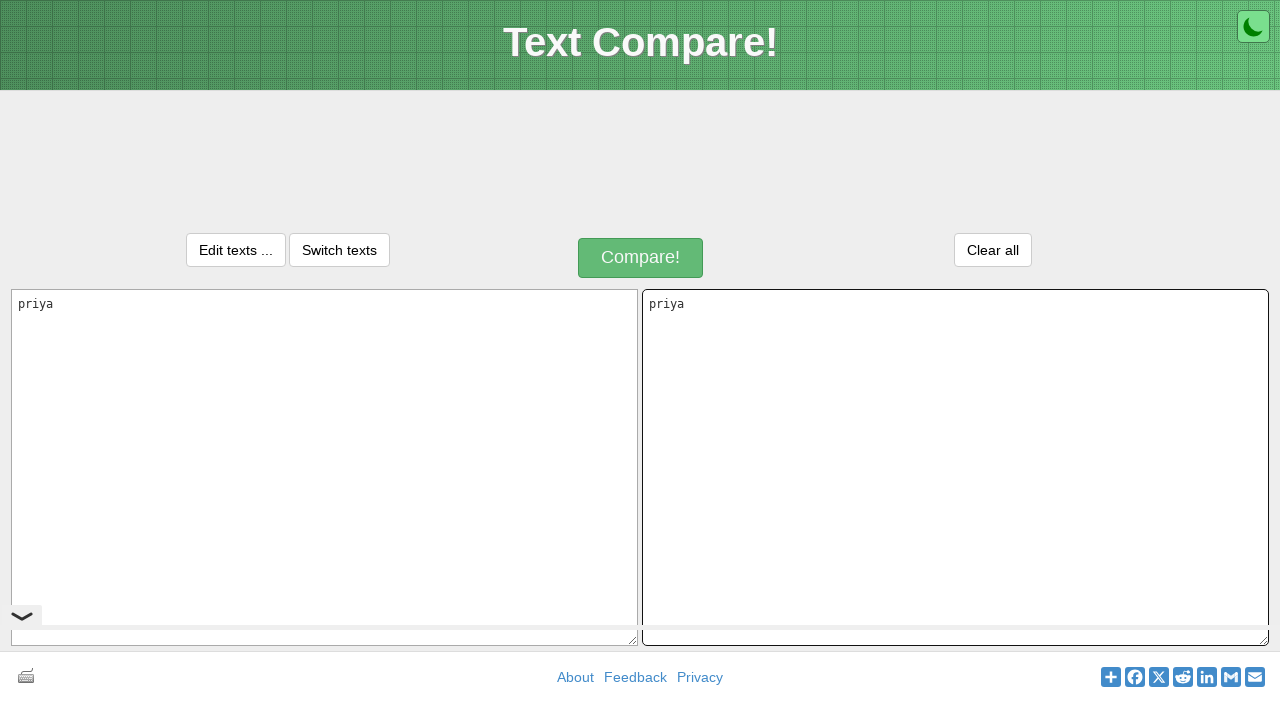

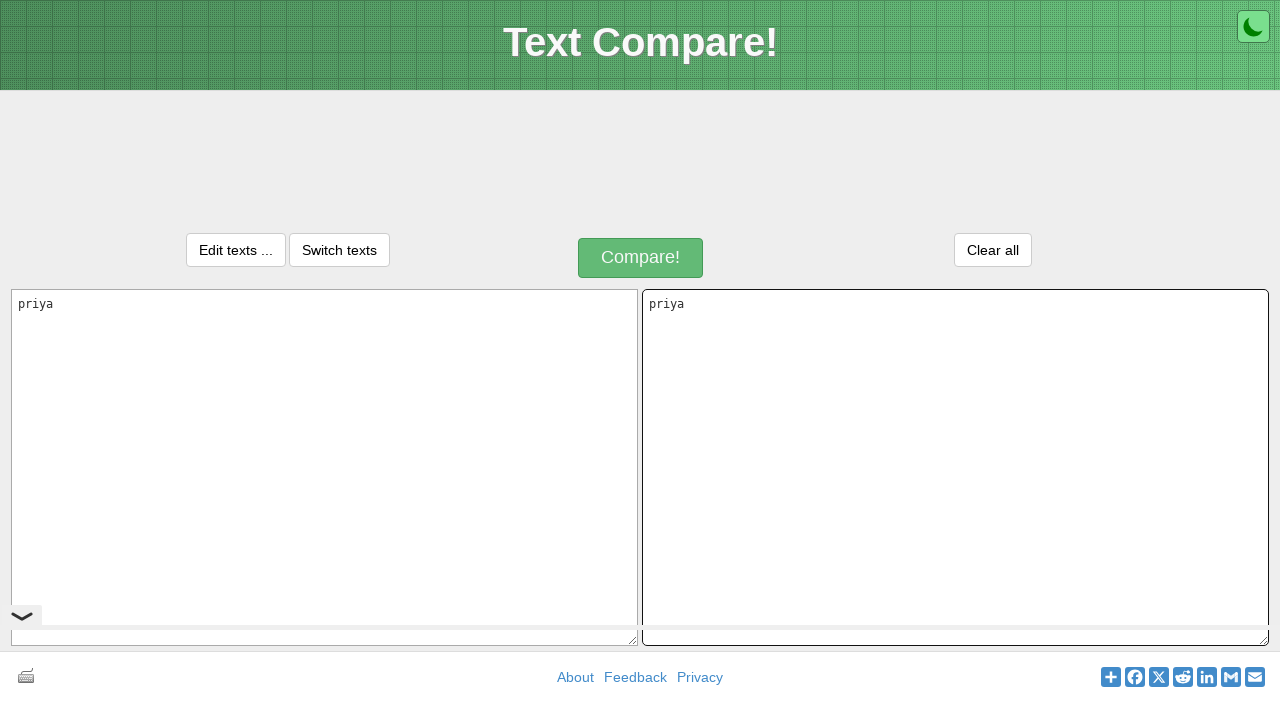